Tests checkbox interaction by checking checkbox1 if unchecked, checking checkbox2 if unchecked, and then unchecking checkbox2 if checked

Starting URL: https://the-internet.herokuapp.com/checkboxes

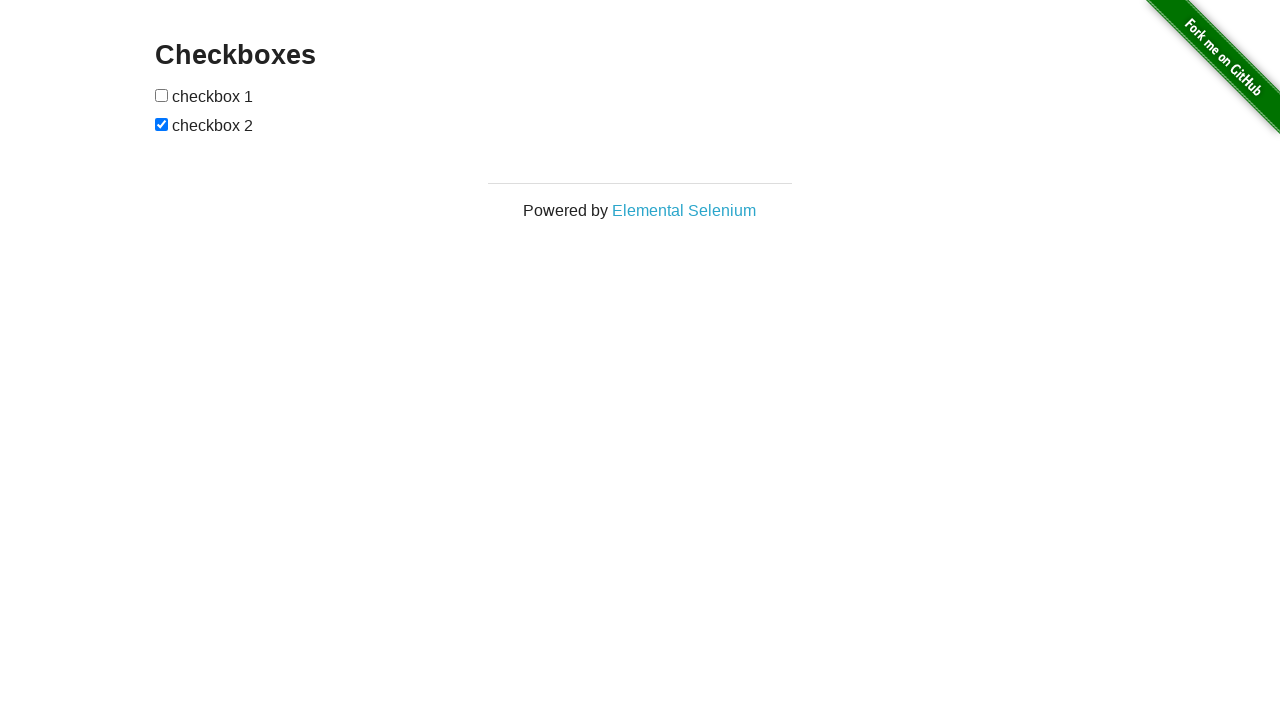

Located first checkbox element
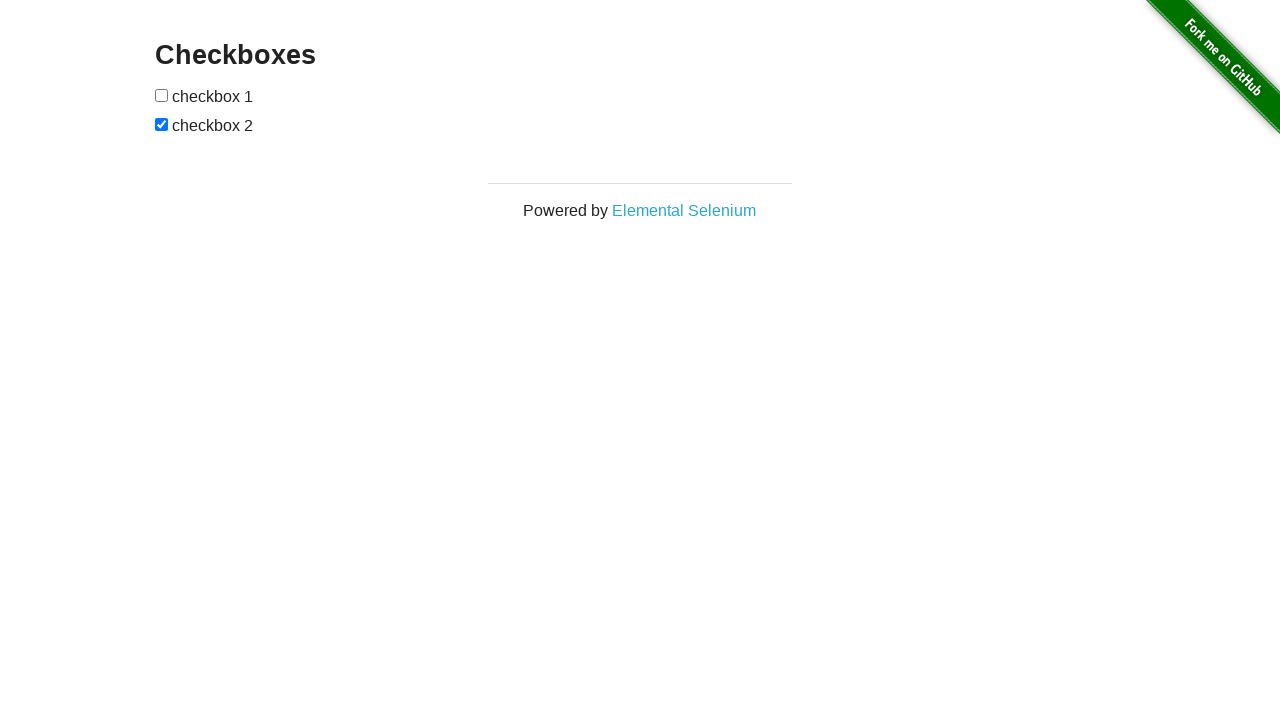

Located second checkbox element
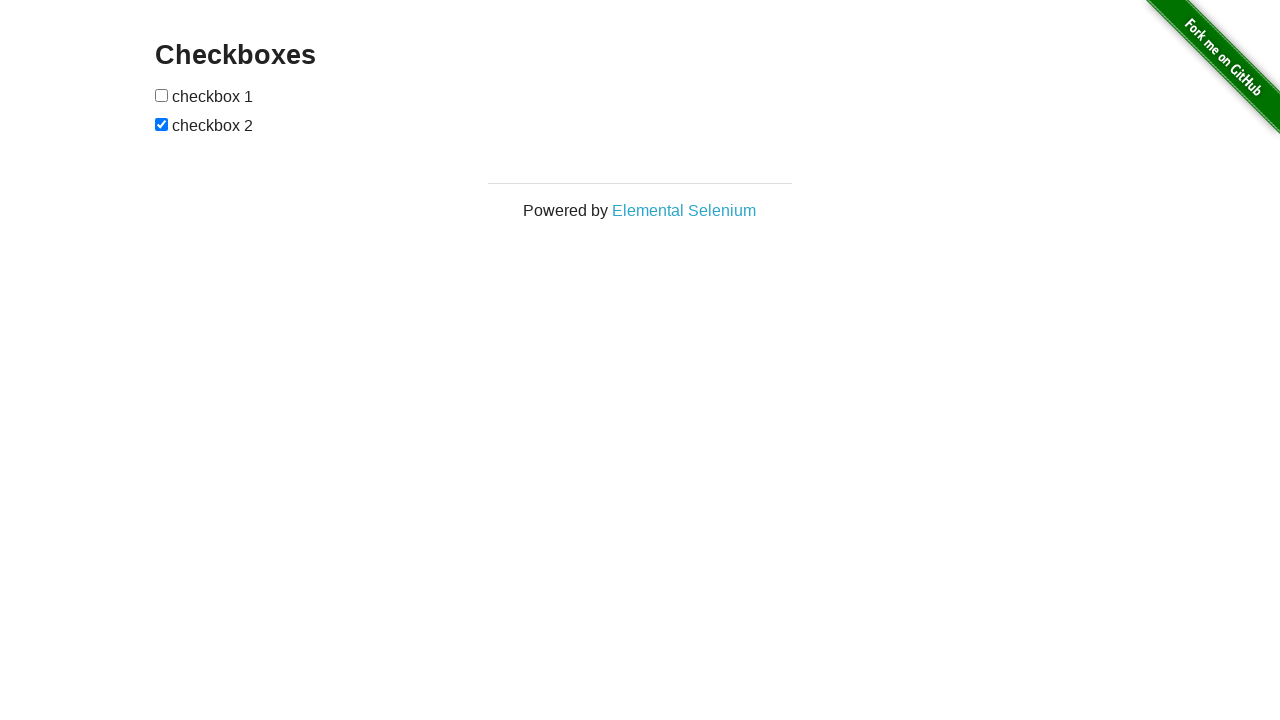

First checkbox became visible
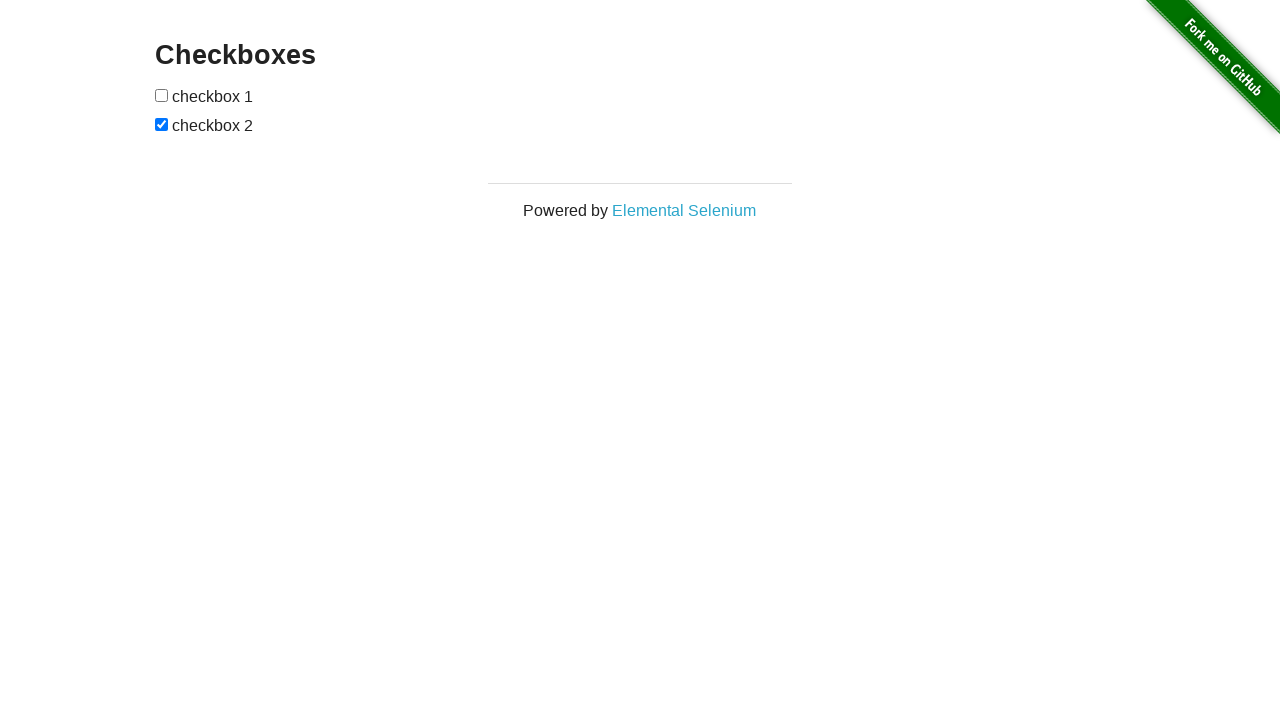

Checked checkbox1 as it was unchecked at (162, 95) on (//*[@type='checkbox'])[1]
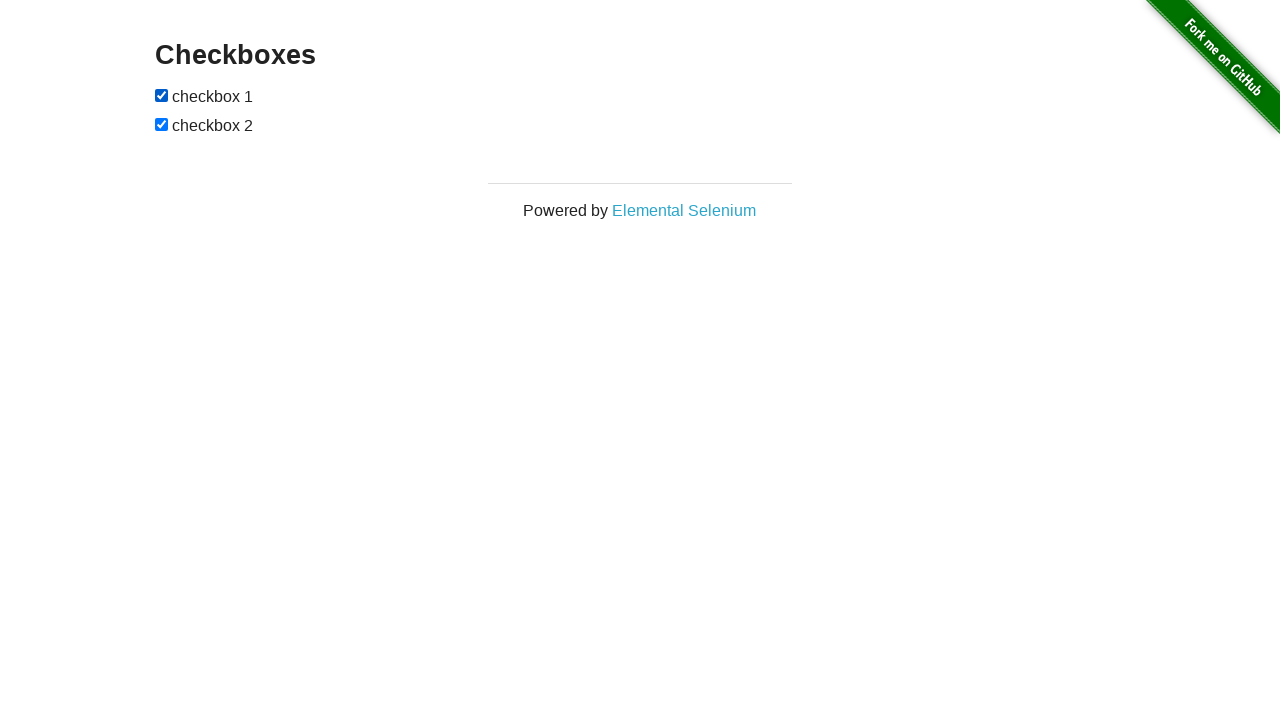

Checkbox2 was already checked
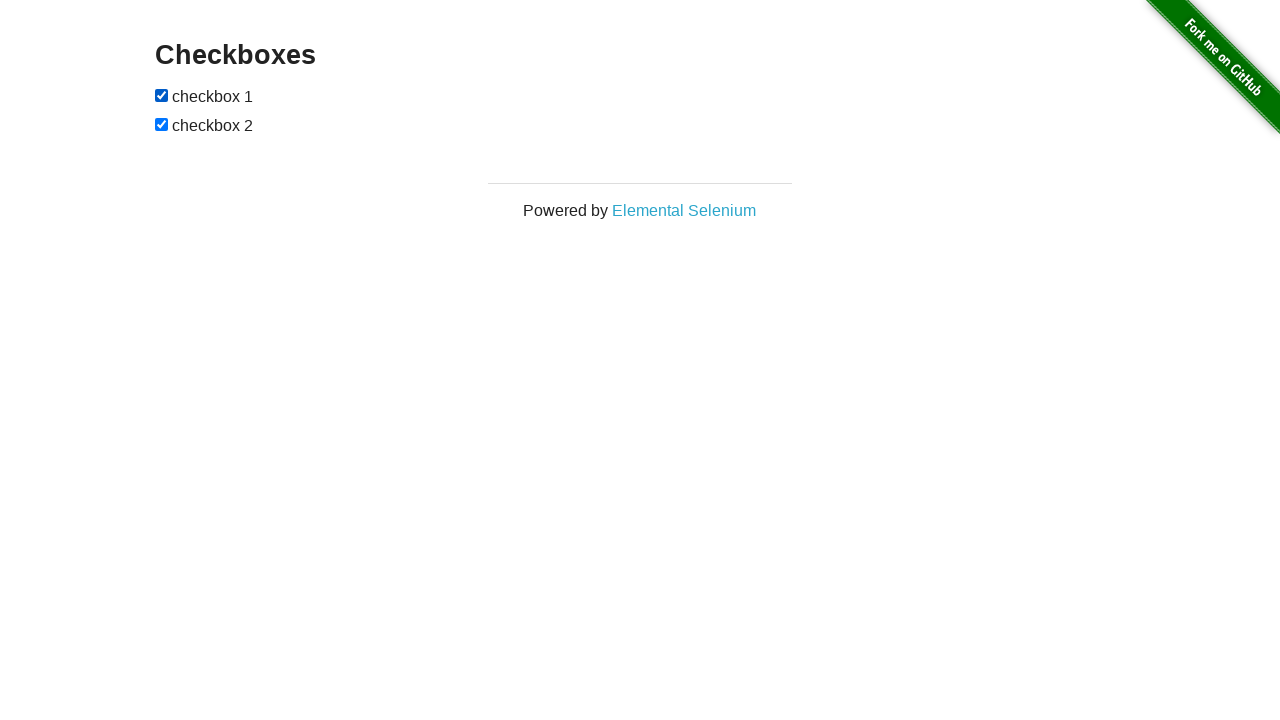

Unchecked checkbox2 as it was checked at (162, 124) on (//*[@type='checkbox'])[2]
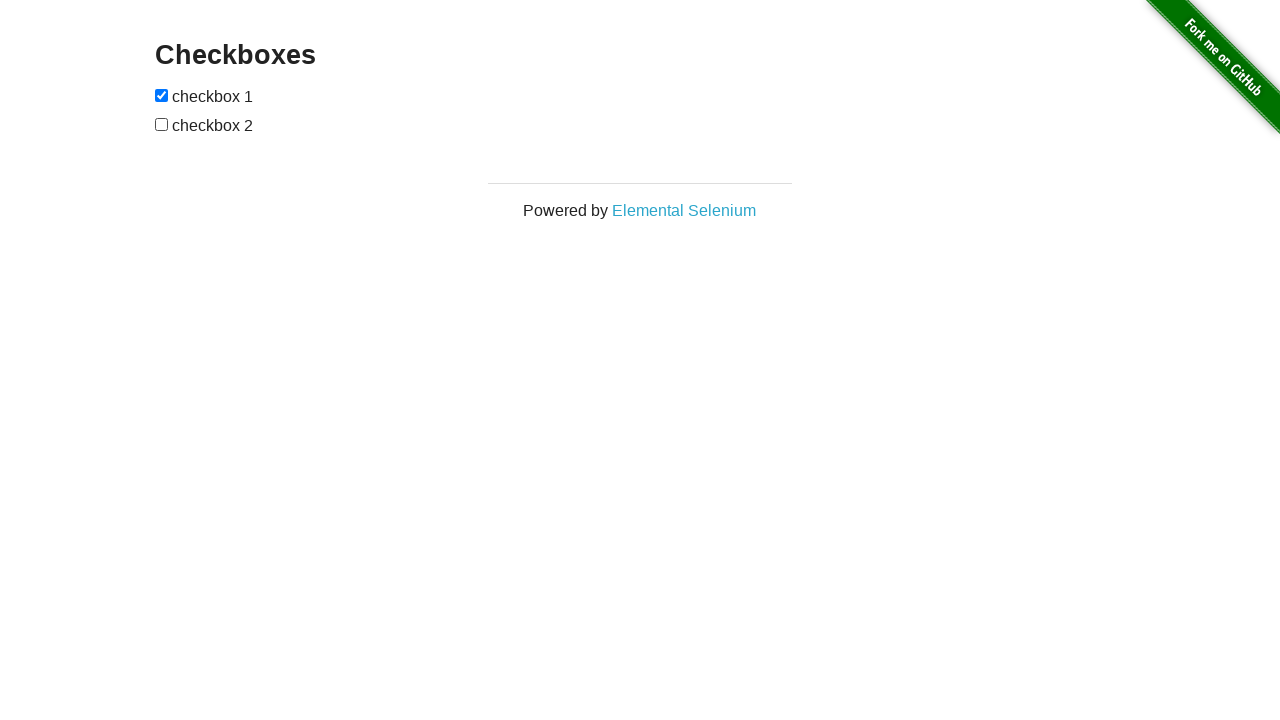

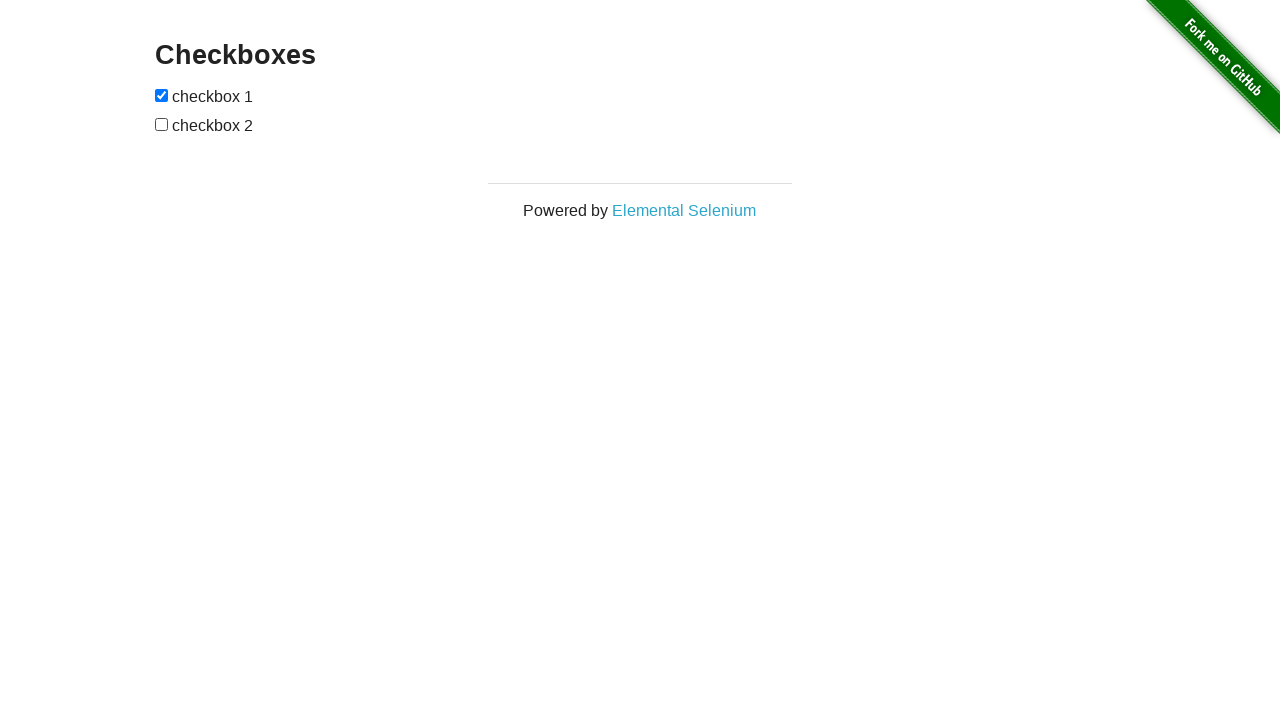